Tests jQuery UI resizable widget by dragging the resize handle to change the element's size

Starting URL: https://jqueryui.com/resources/demos/resizable/default.html

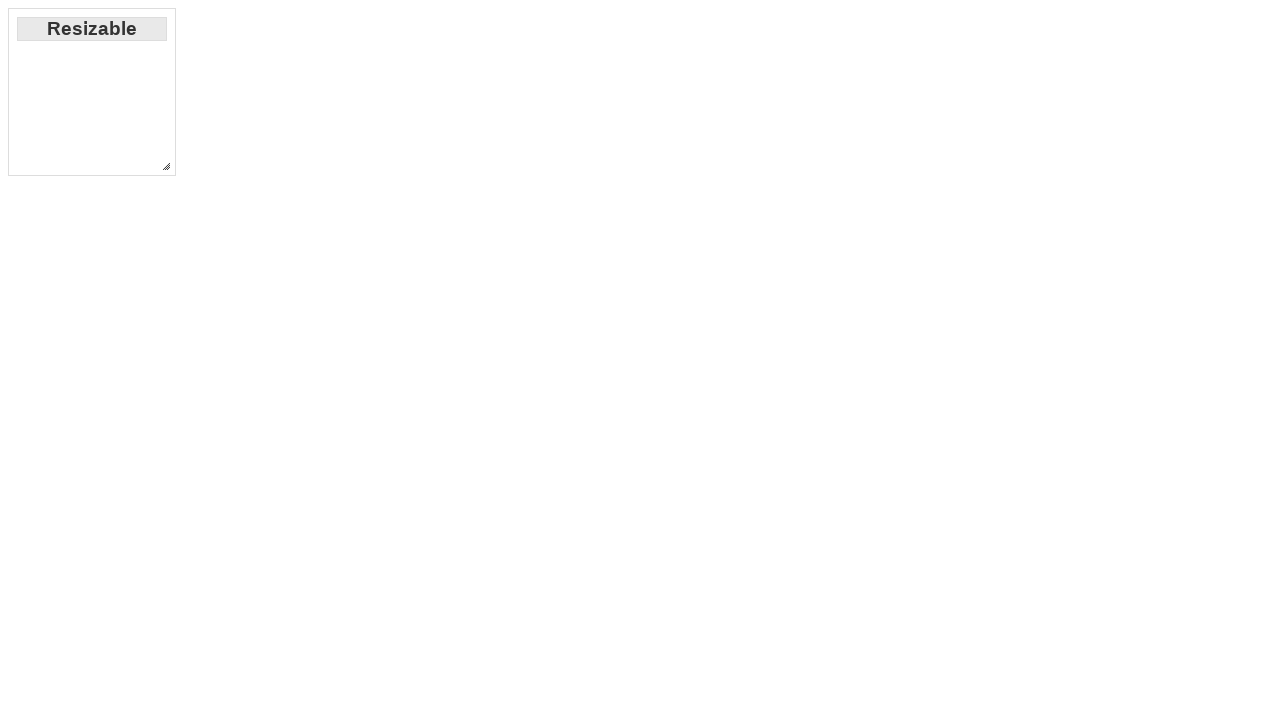

Located the resizable element
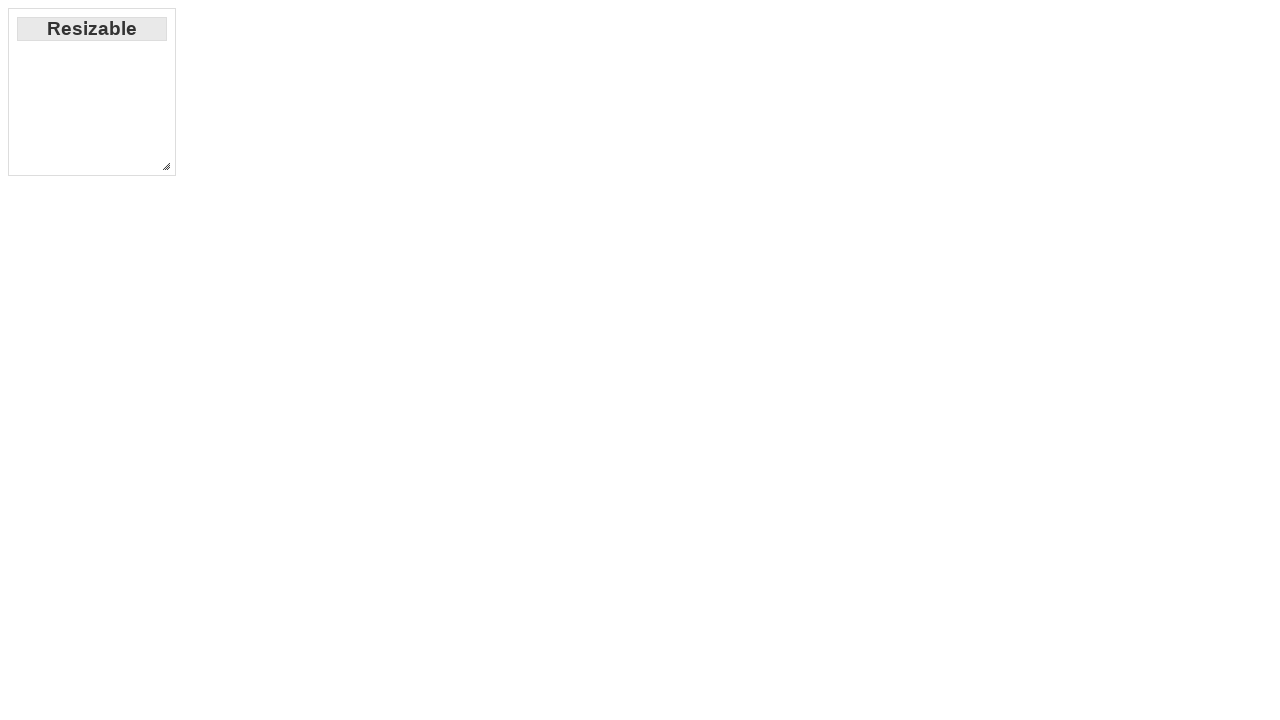

Located the resize handle (bottom-right corner)
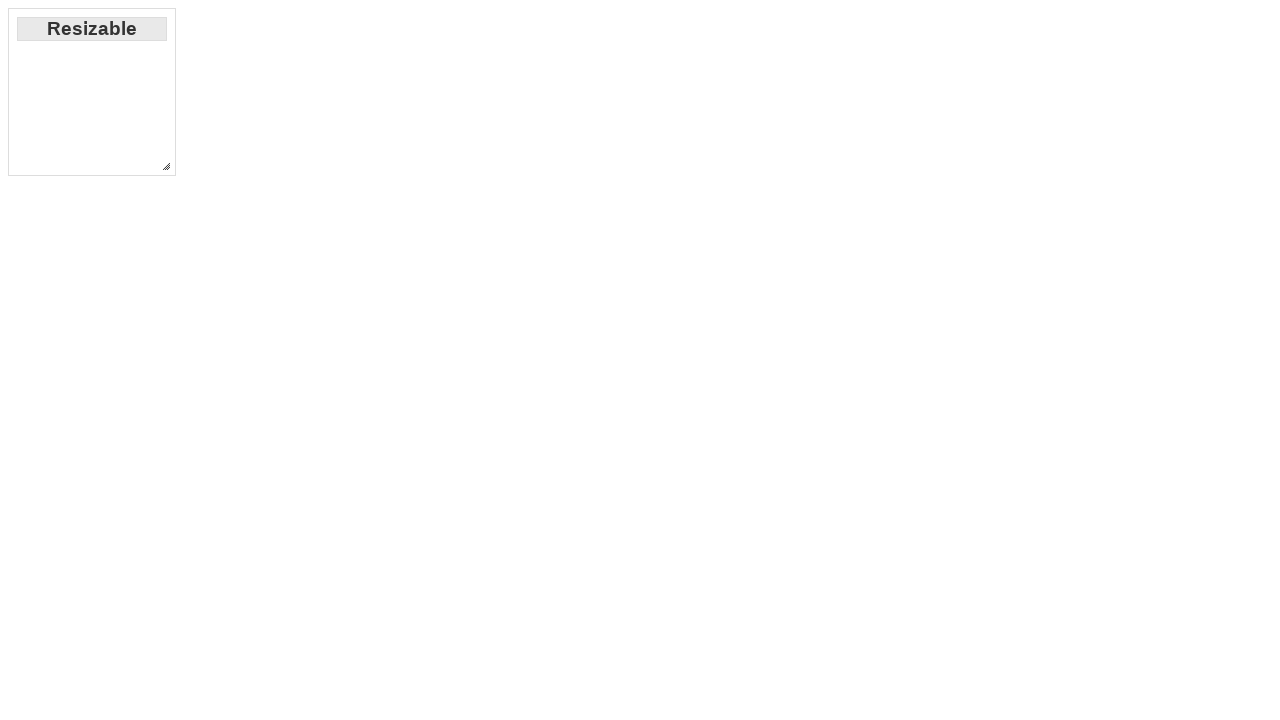

Retrieved resize handle bounding box coordinates
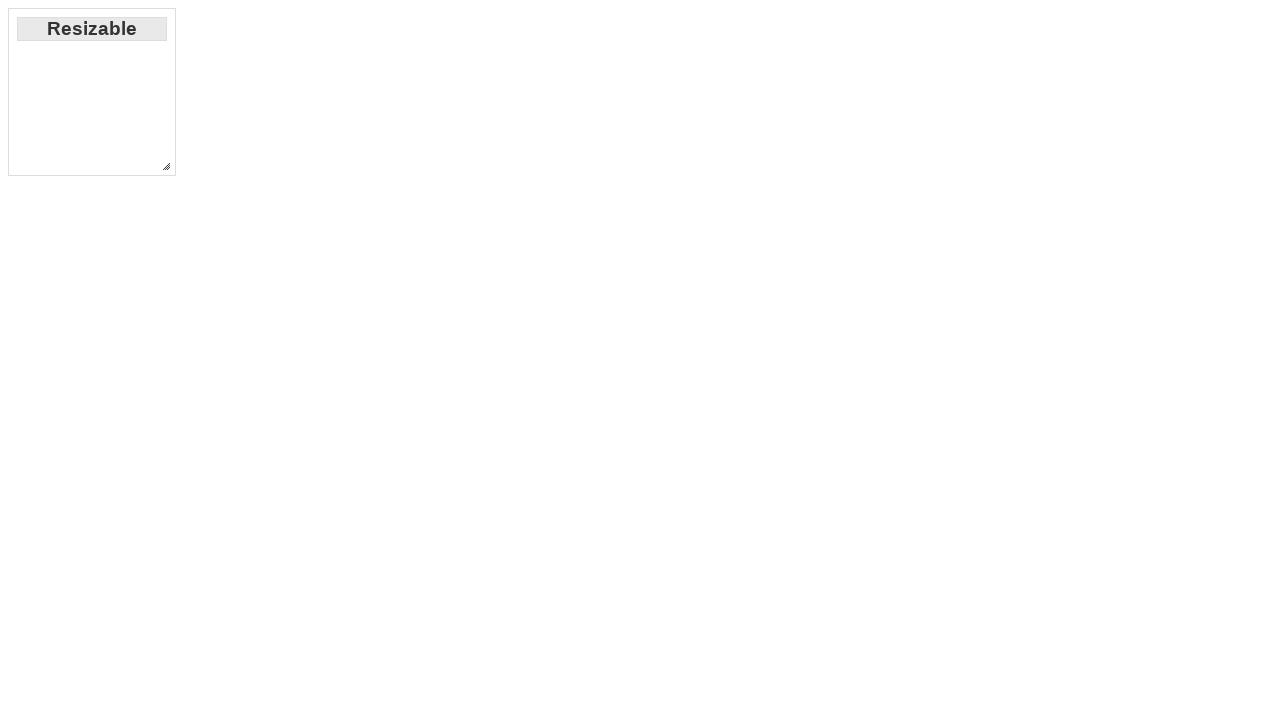

Moved mouse to the center of the resize handle at (166, 166)
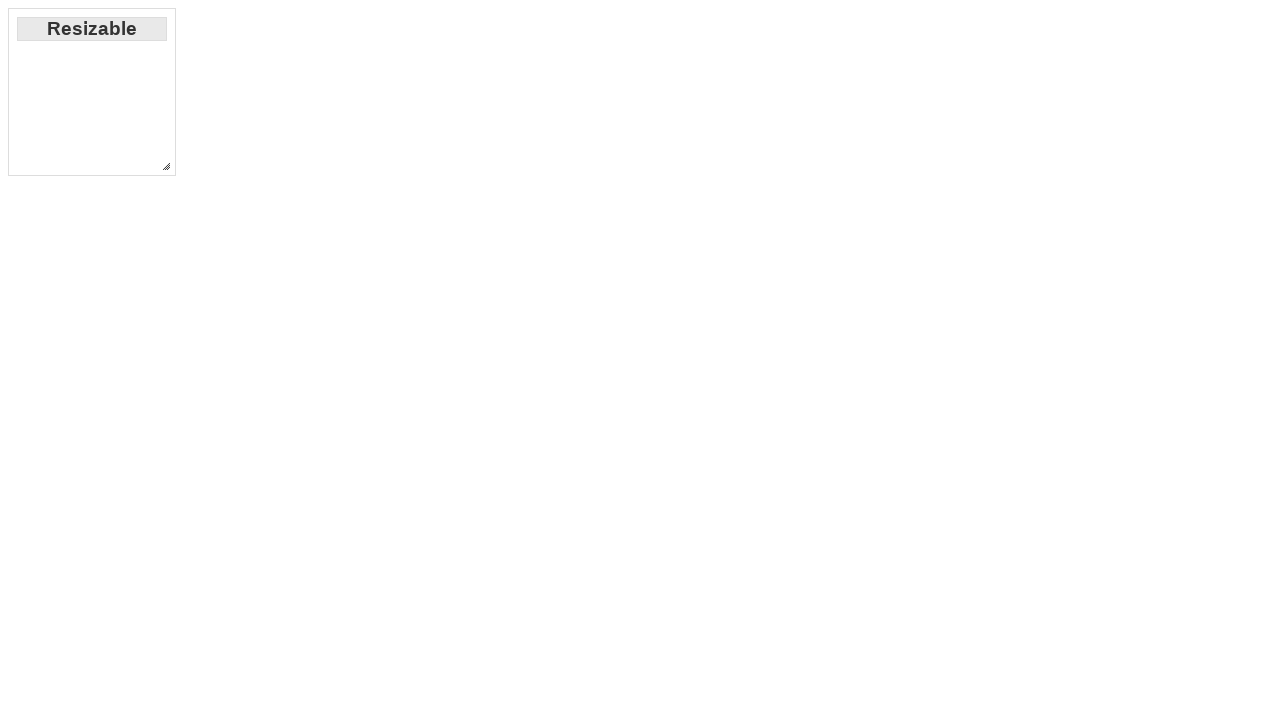

Pressed mouse button down on resize handle at (166, 166)
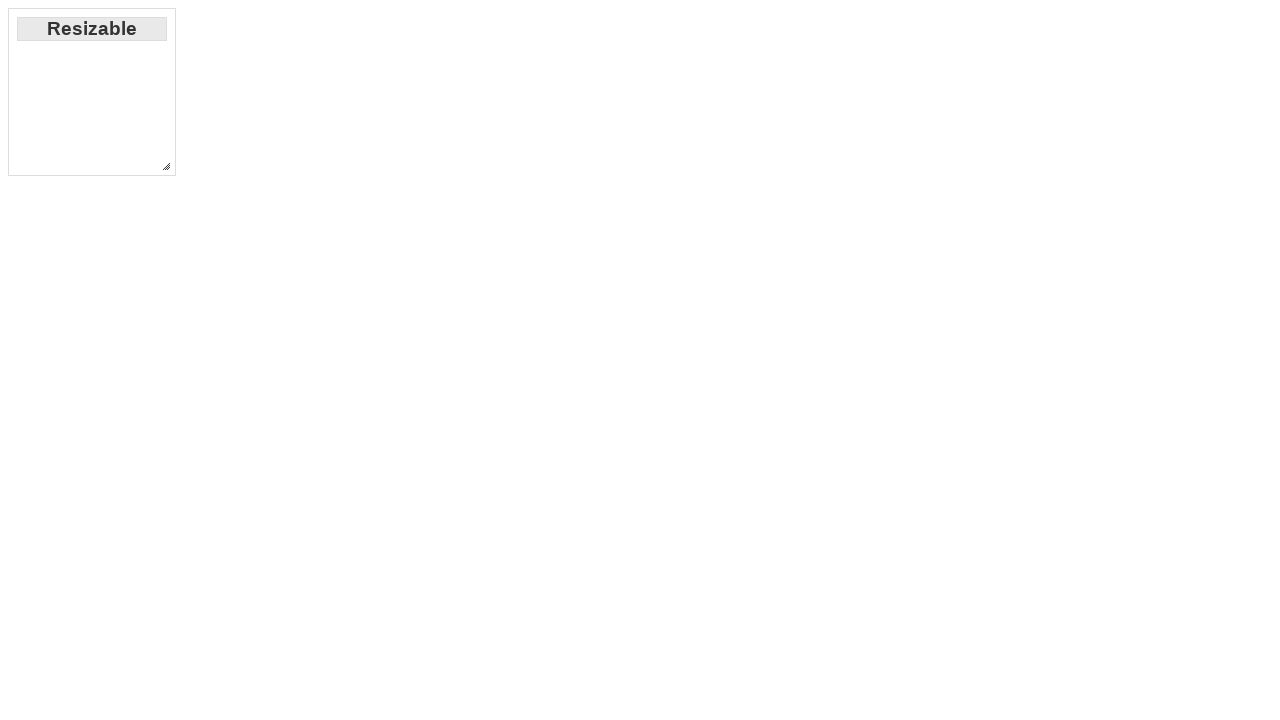

Dragged resize handle 200px right and 400px down at (366, 566)
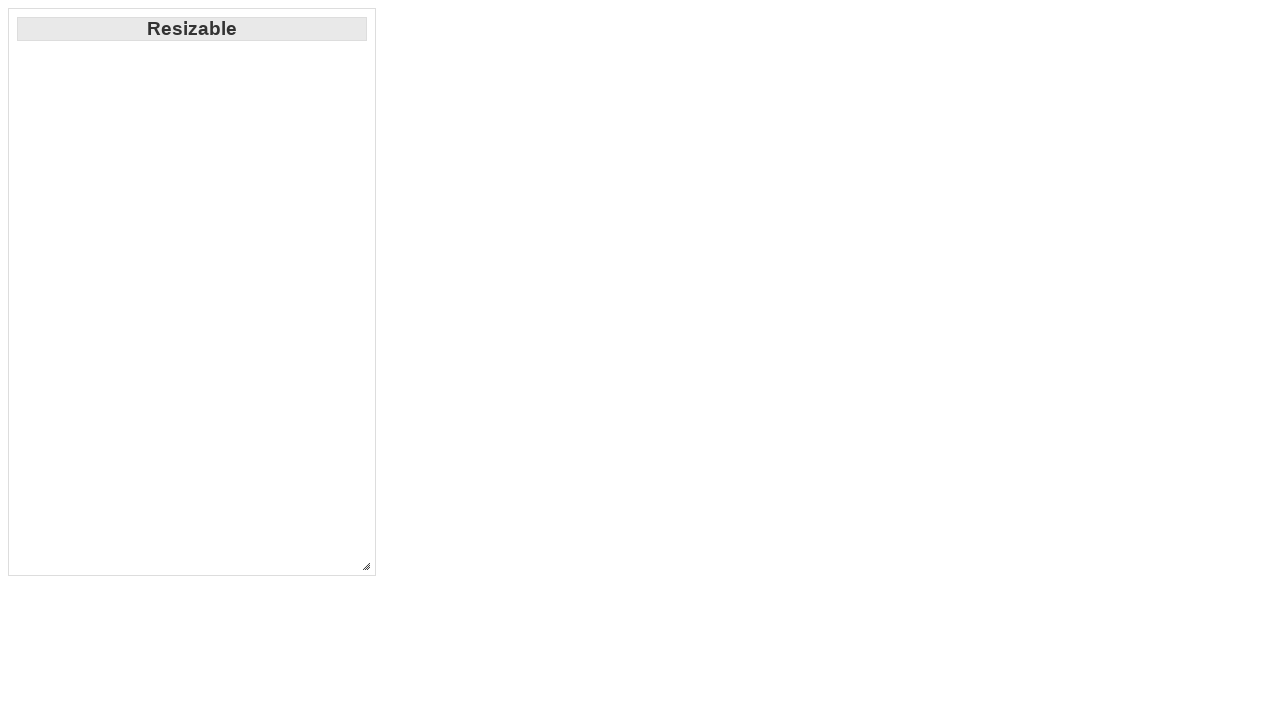

Released mouse button, resizing complete at (366, 566)
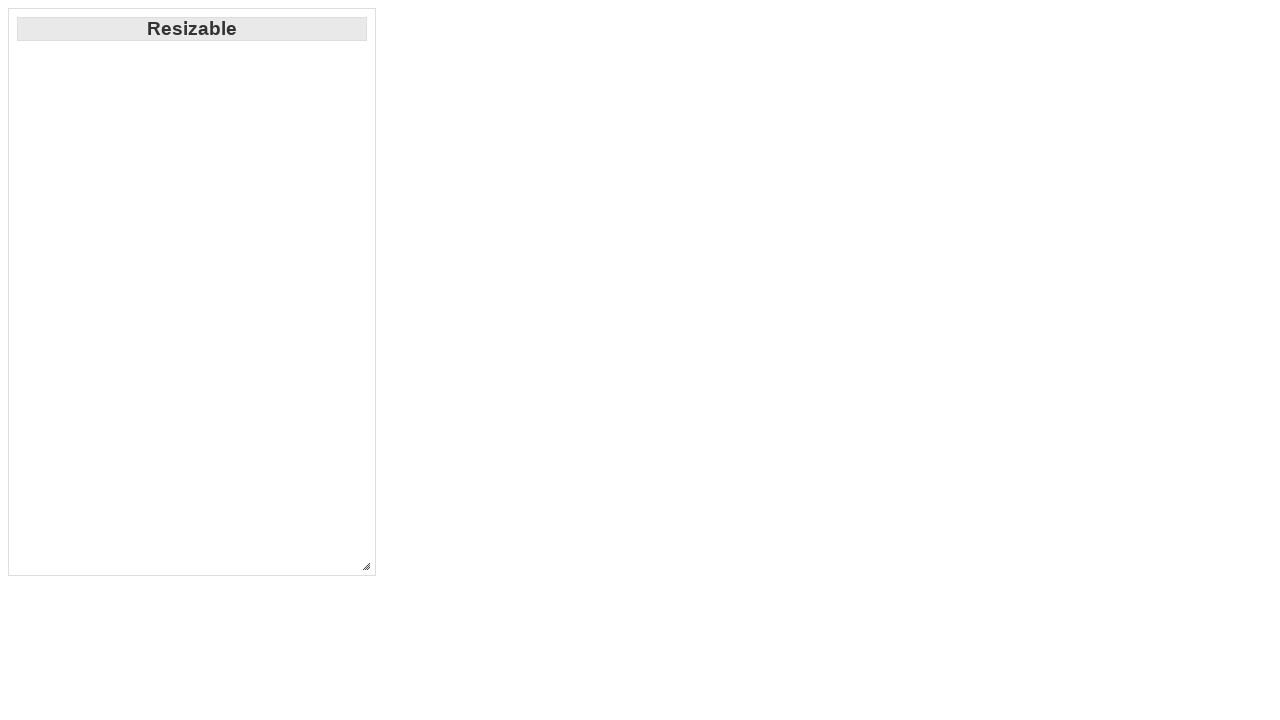

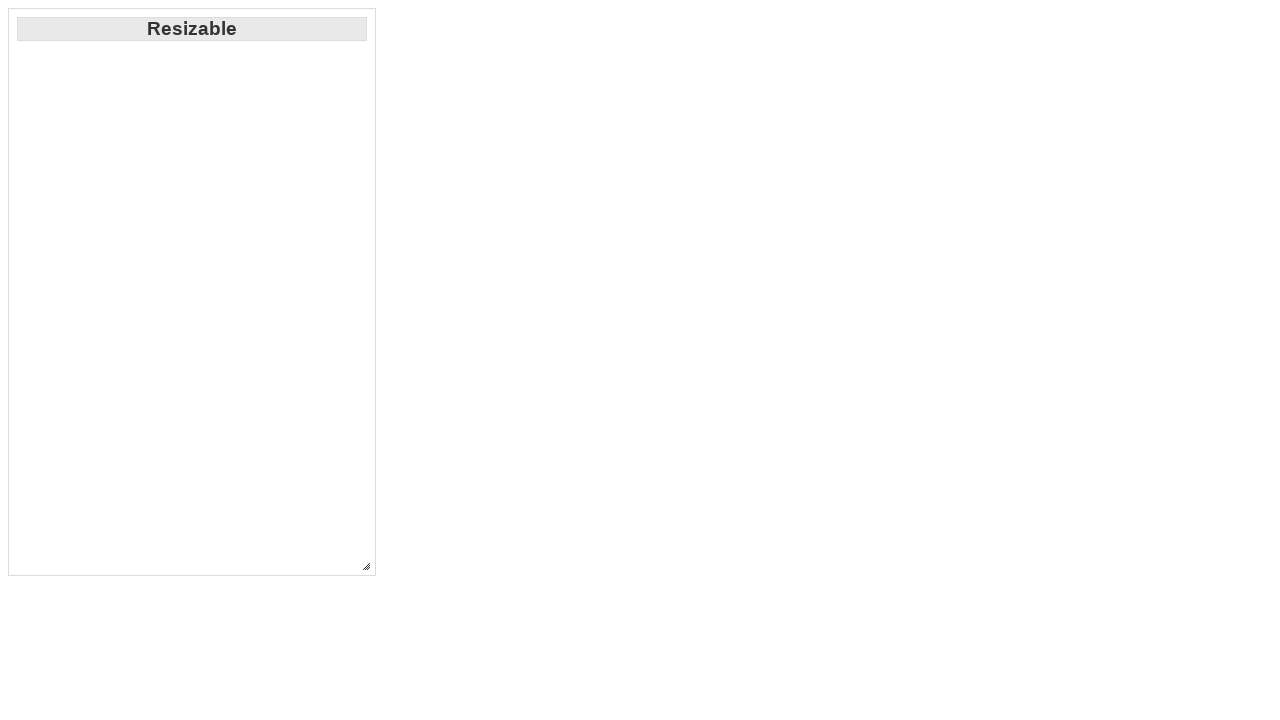